Tests JavaScript alert handling by clicking a button to trigger an alert, verifying the alert text, and accepting it

Starting URL: https://automationfc.github.io/basic-form/index.html

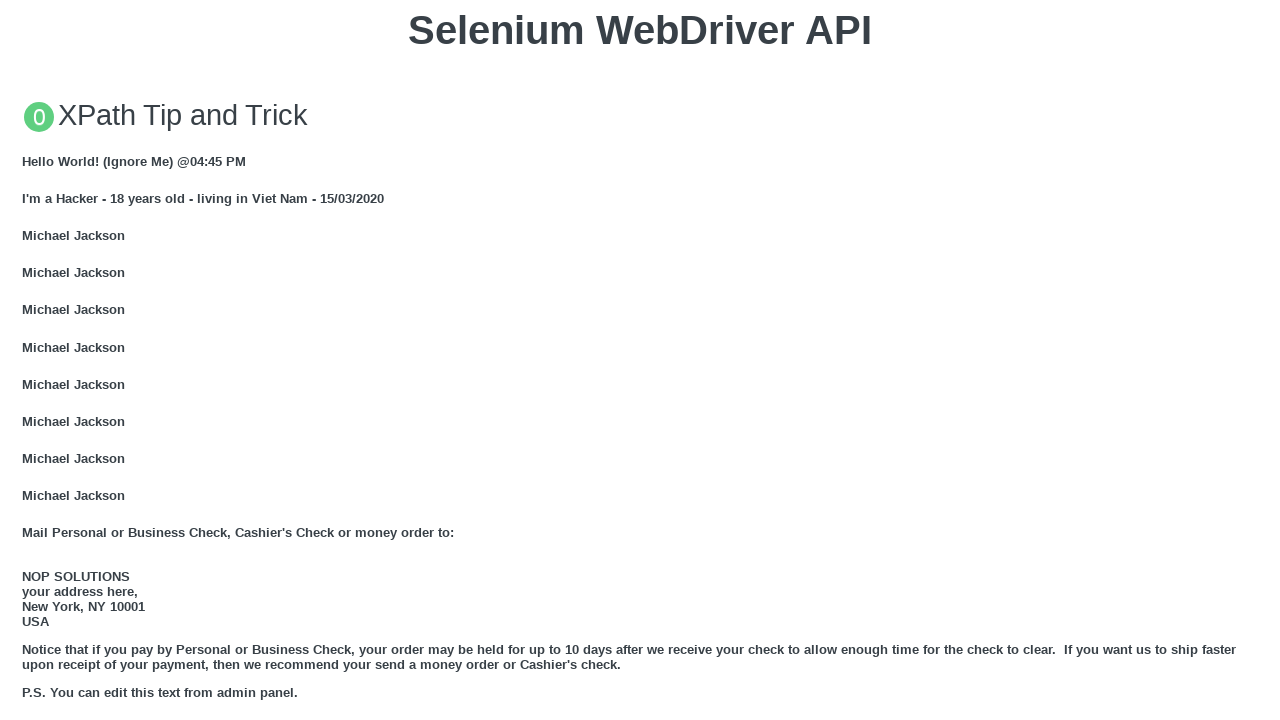

Clicked button to trigger JavaScript alert at (640, 360) on xpath=//button[text()='Click for JS Alert']
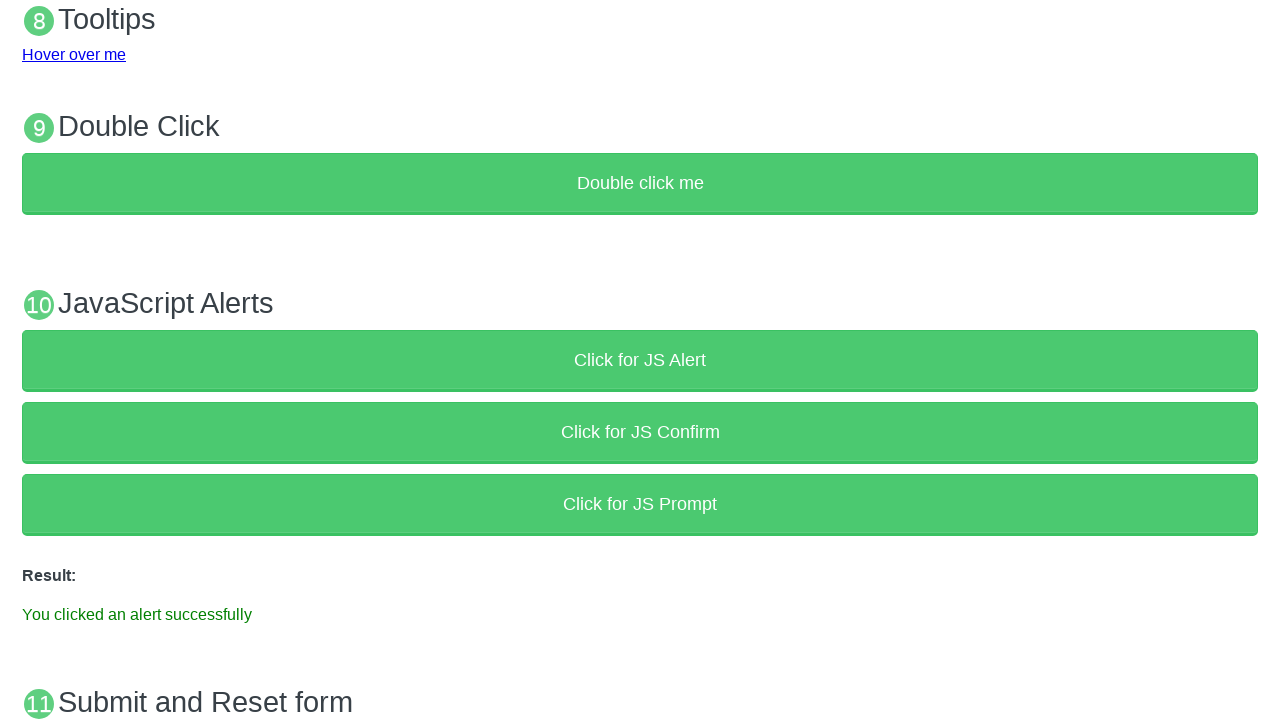

Set up alert dialog handler to accept alerts
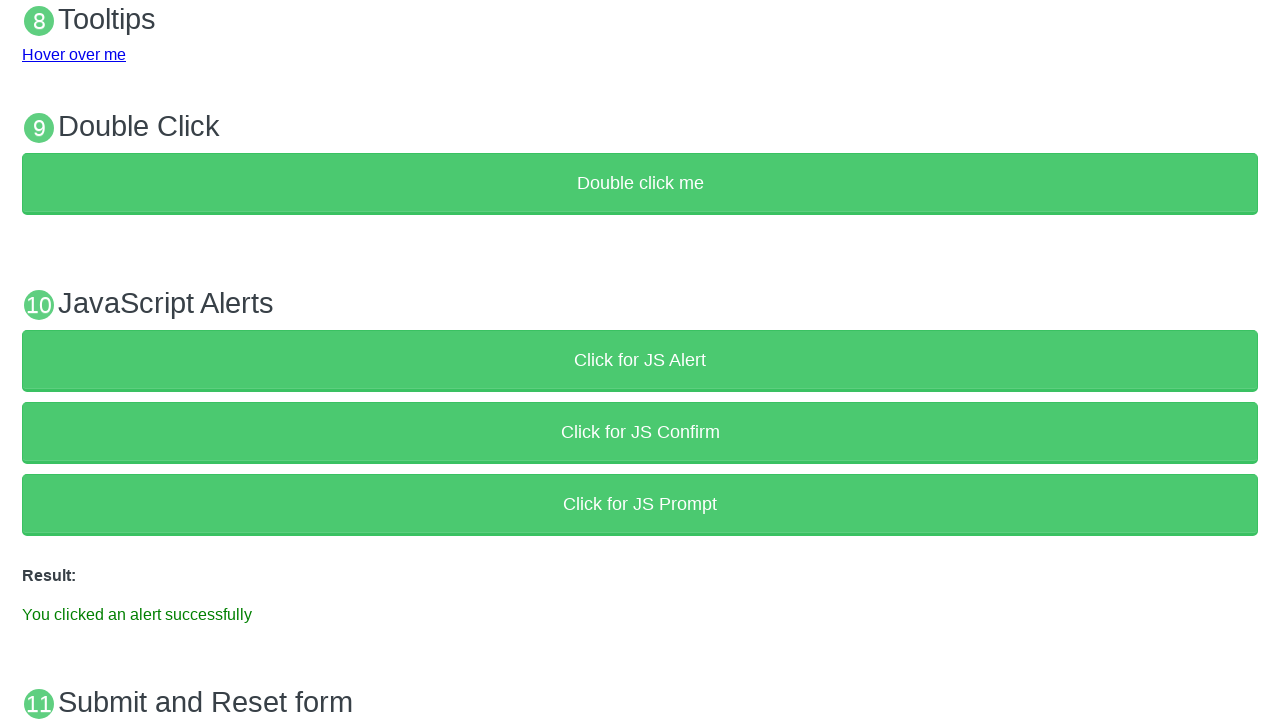

Verified success message 'You clicked an alert successfully' is displayed
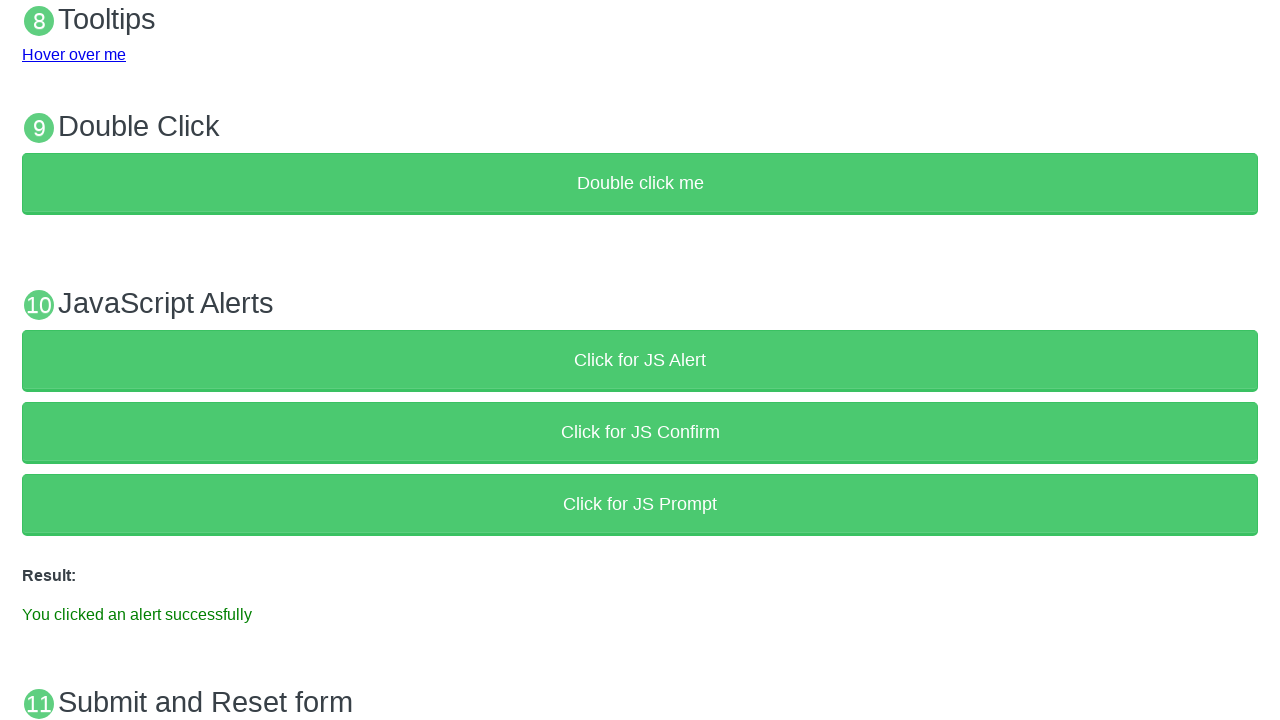

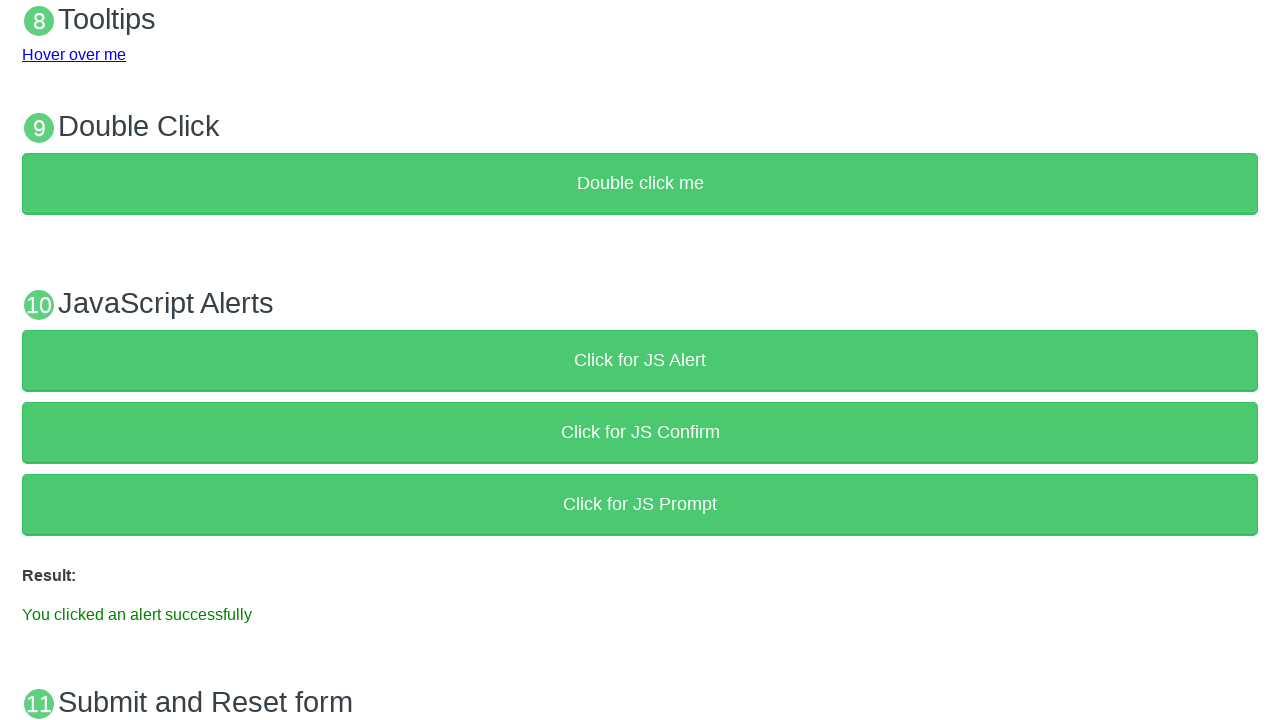